Tests file download functionality by navigating to a test page and clicking a ZIP file download link

Starting URL: http://omayo.blogspot.com/p/page7.html

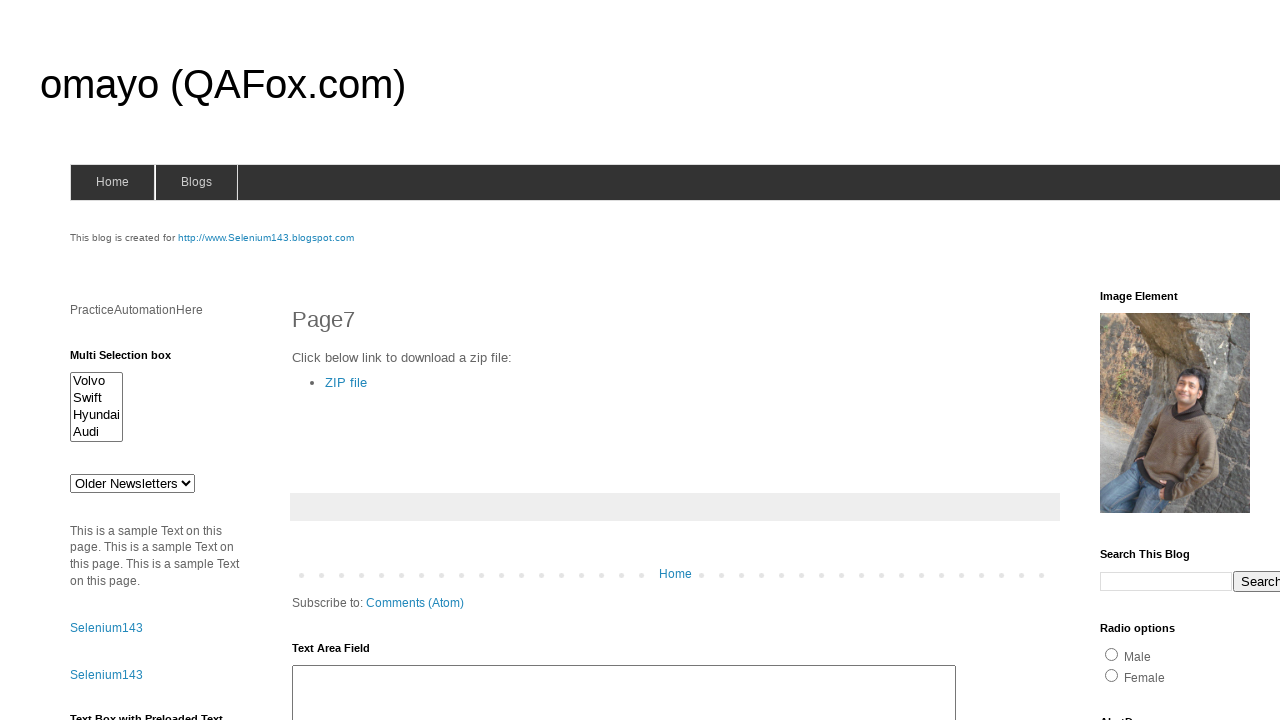

Waited for page to load with networkidle state
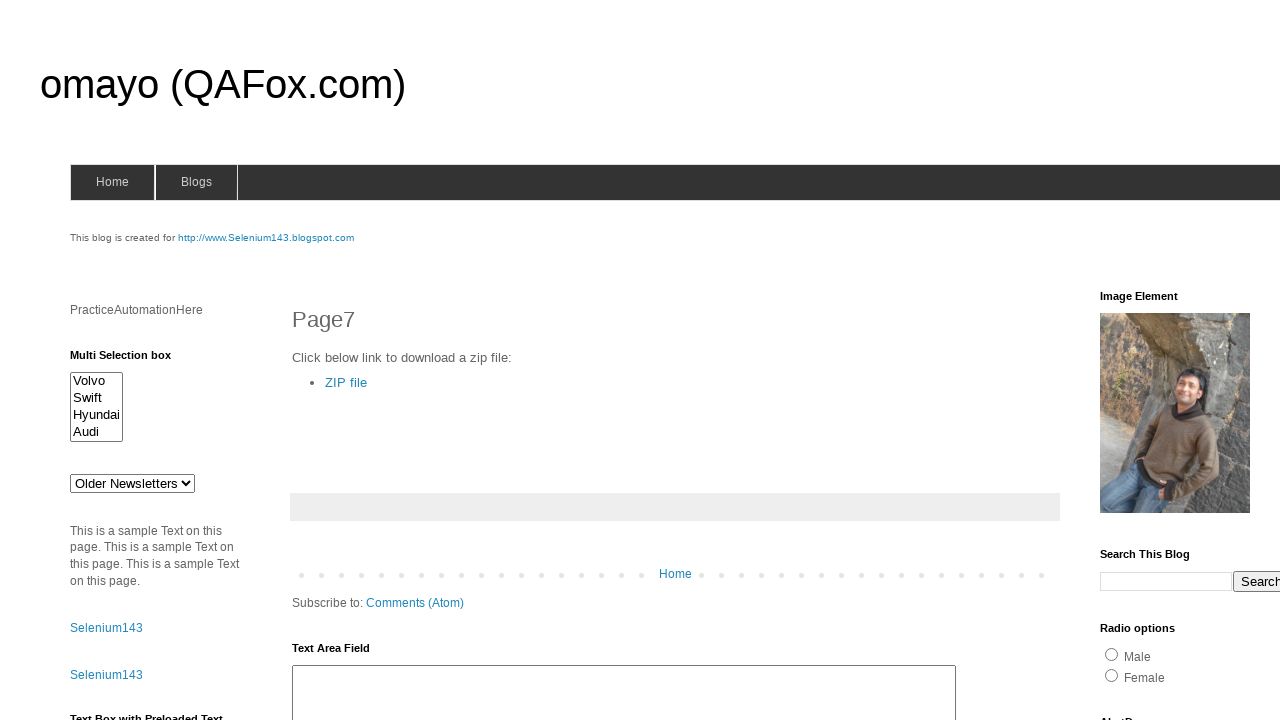

Clicked the ZIP file download link at (346, 382) on xpath=//a[normalize-space()='ZIP file']
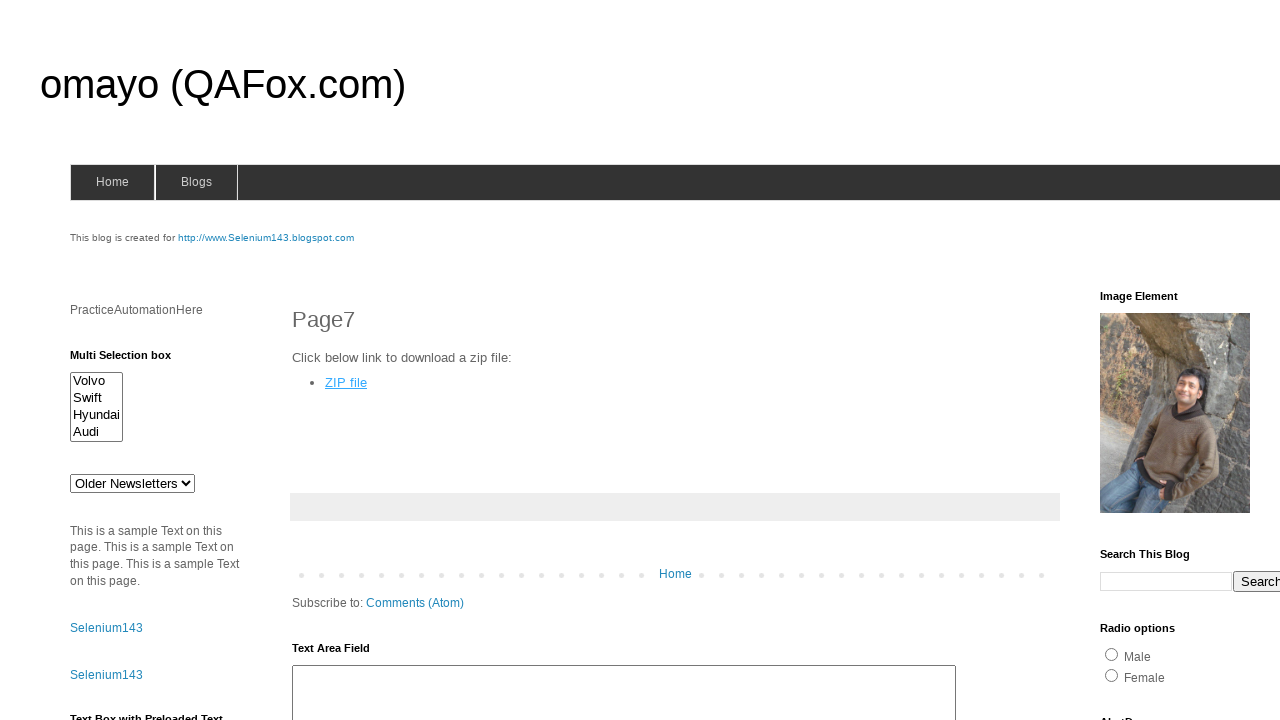

Waited 2 seconds for download to initiate
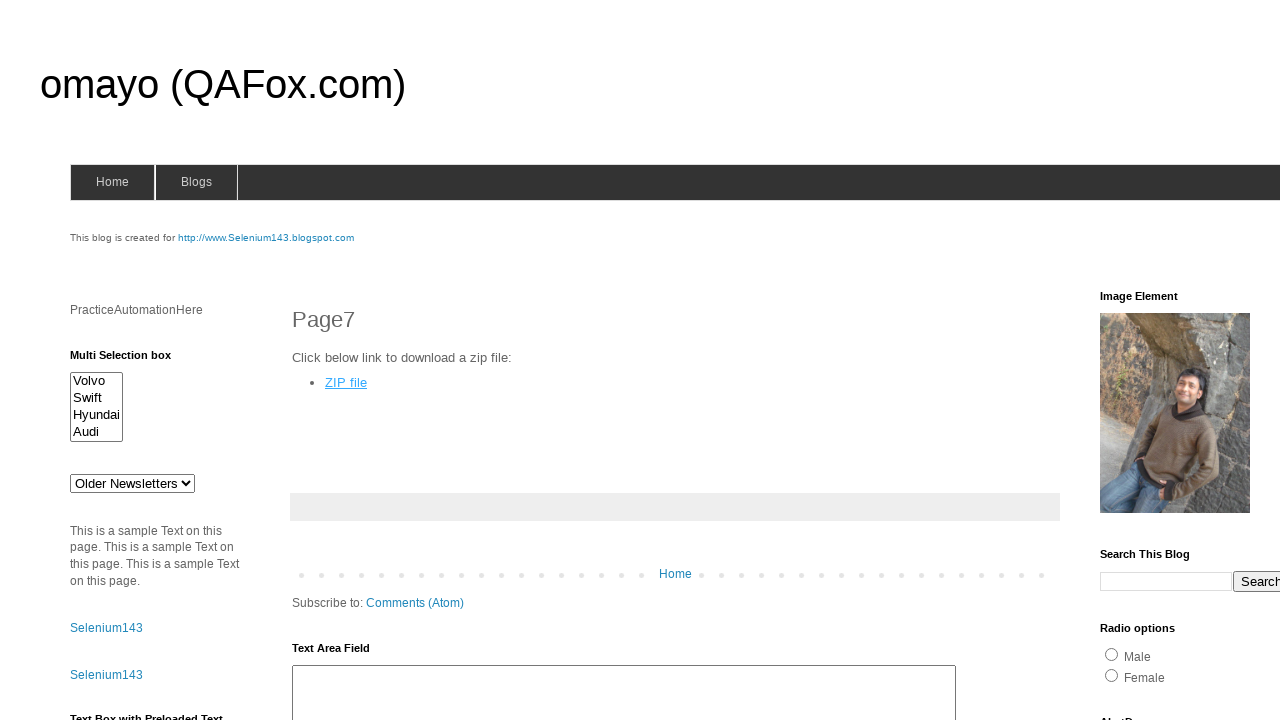

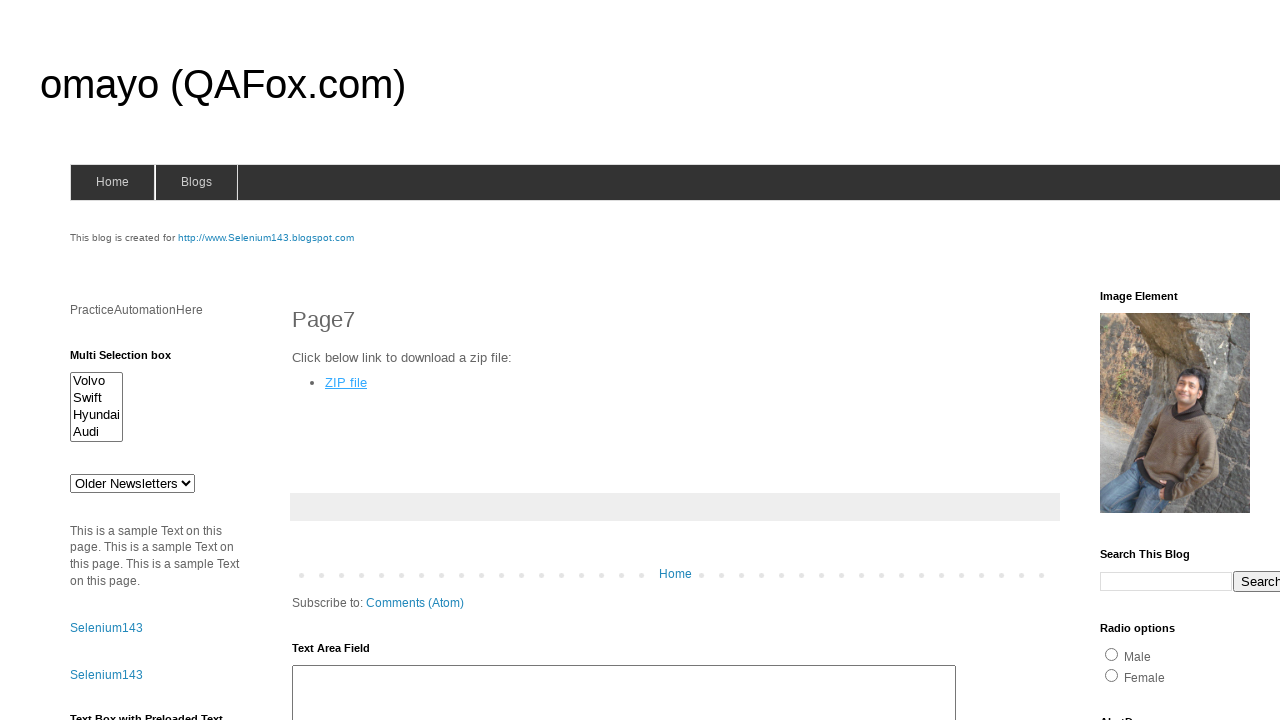